Tests file upload functionality by uploading a file to the upload input element on the demo QA site

Starting URL: https://demoqa.com/upload-download

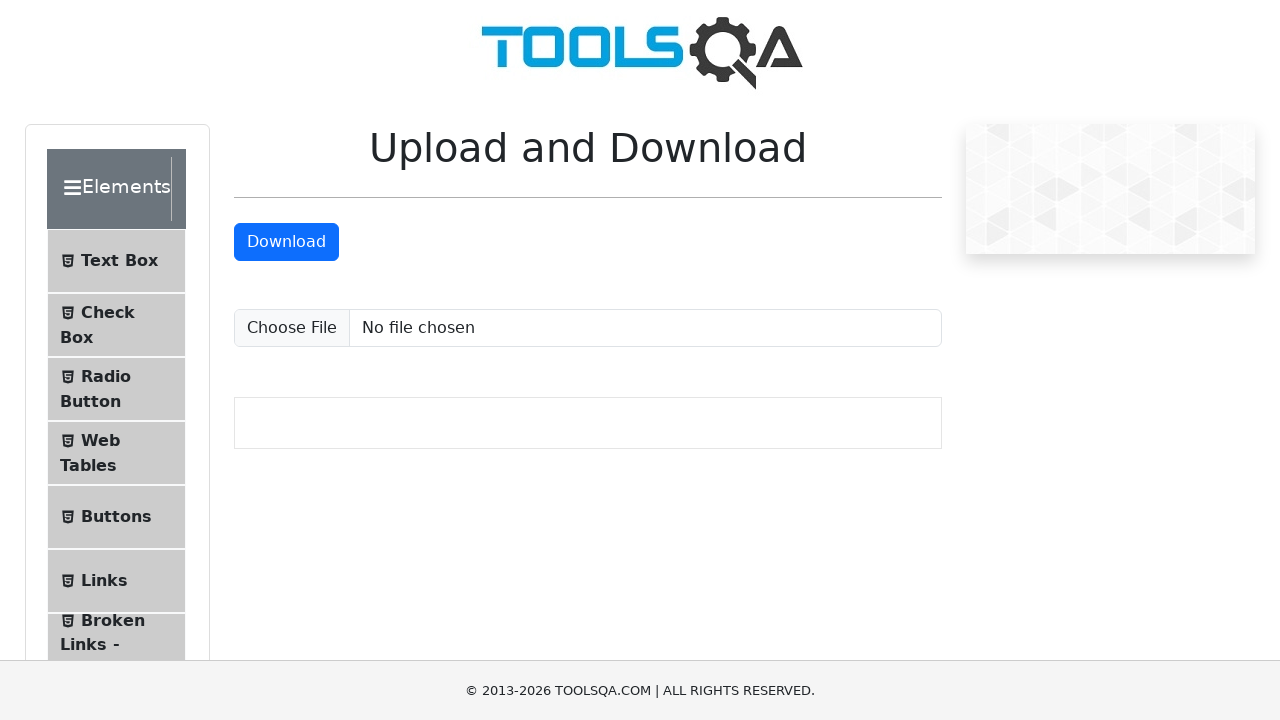

Created temporary PDF test file
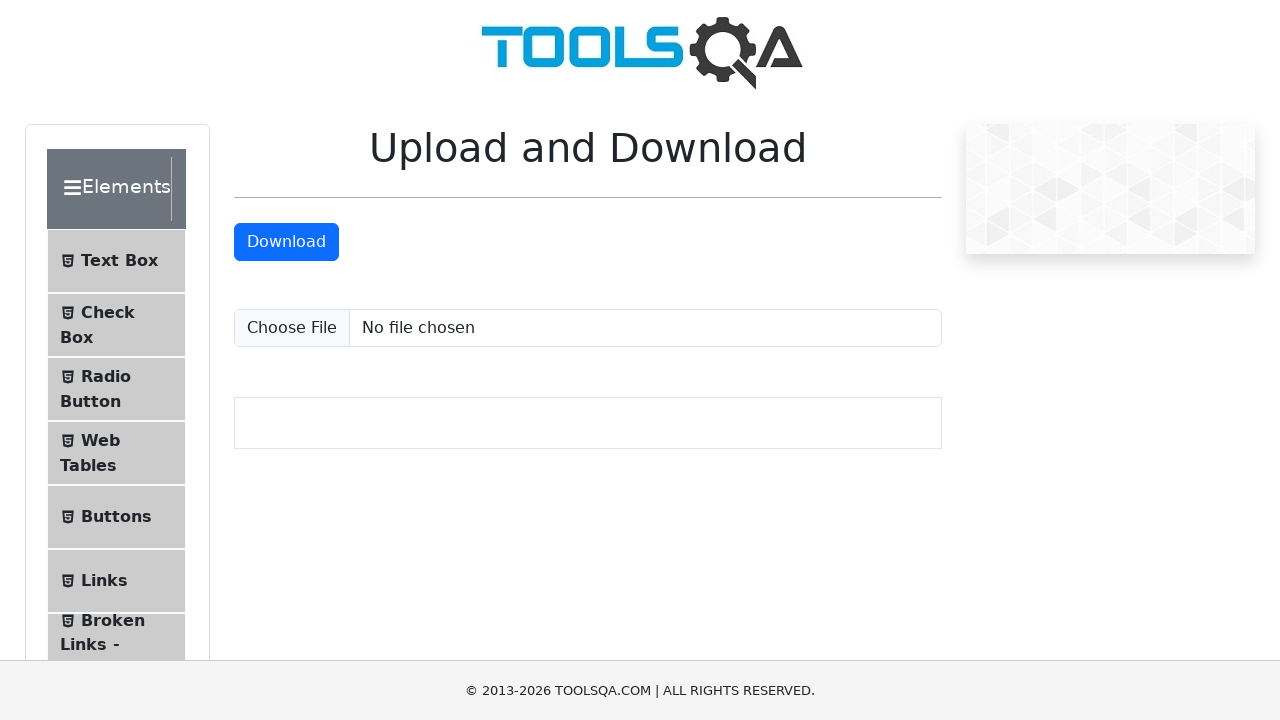

Uploaded file to the upload input element
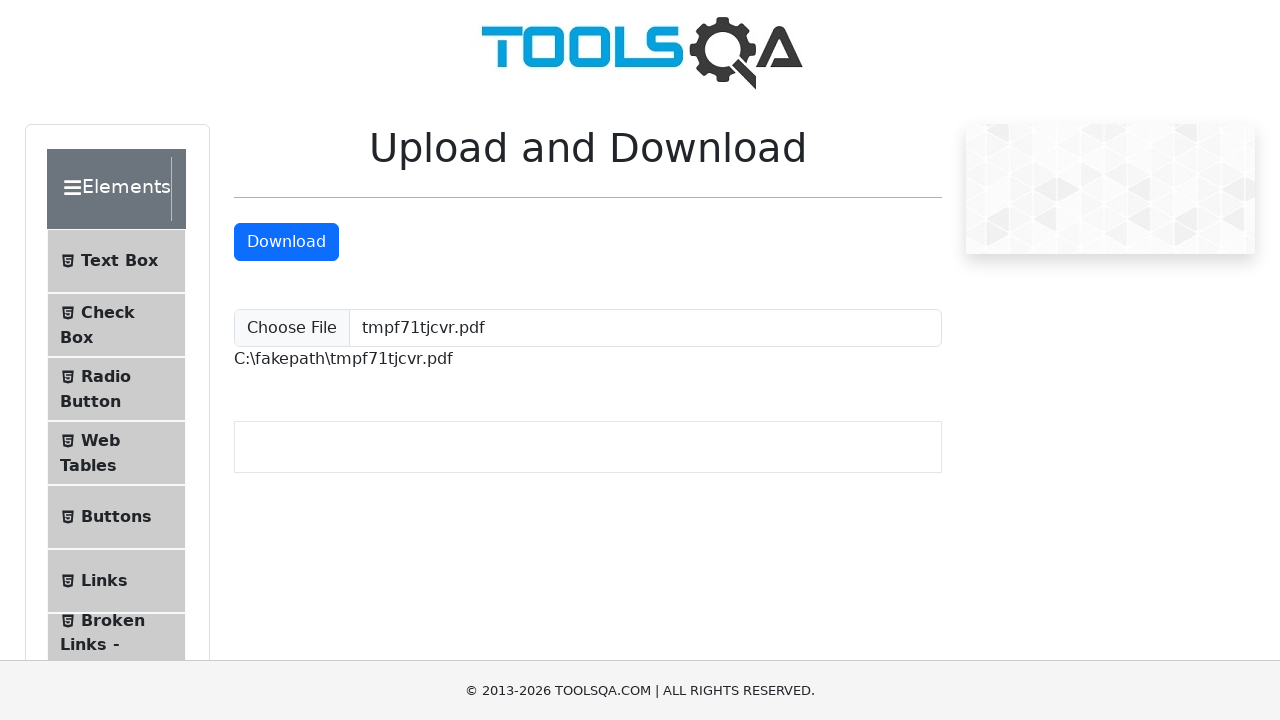

Confirmed file upload completed - uploaded file path displayed
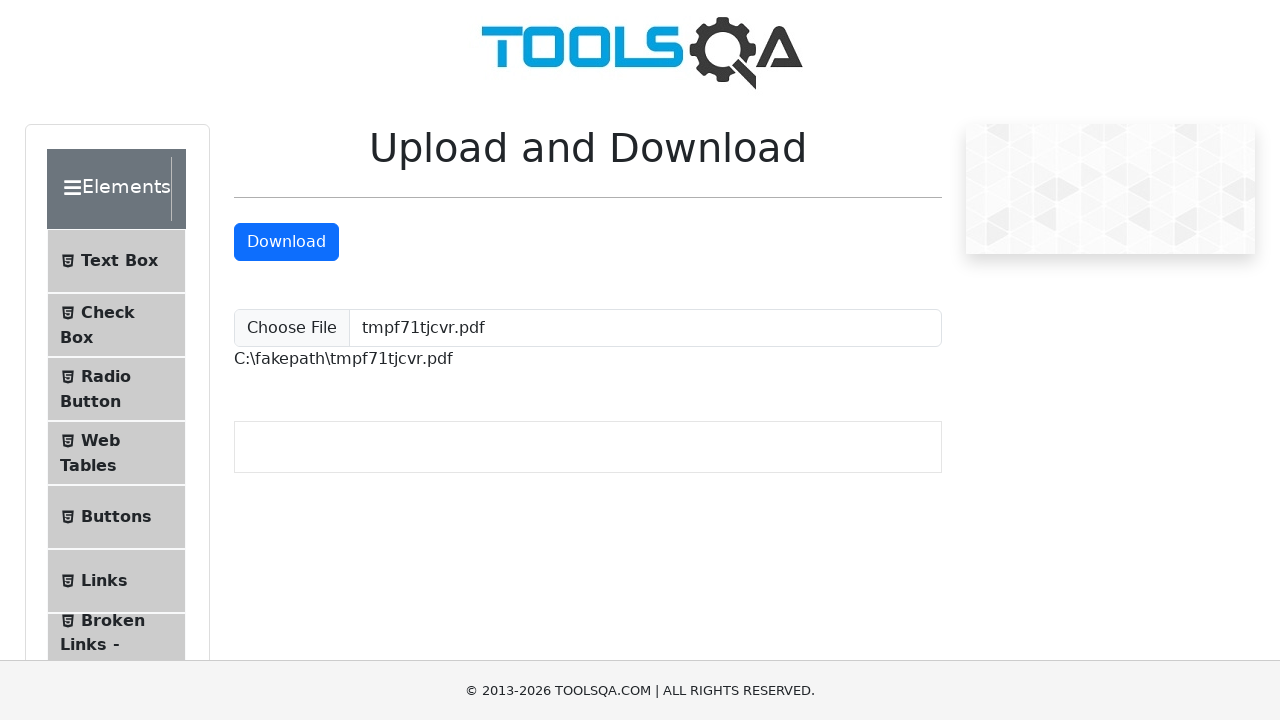

Cleaned up temporary test file
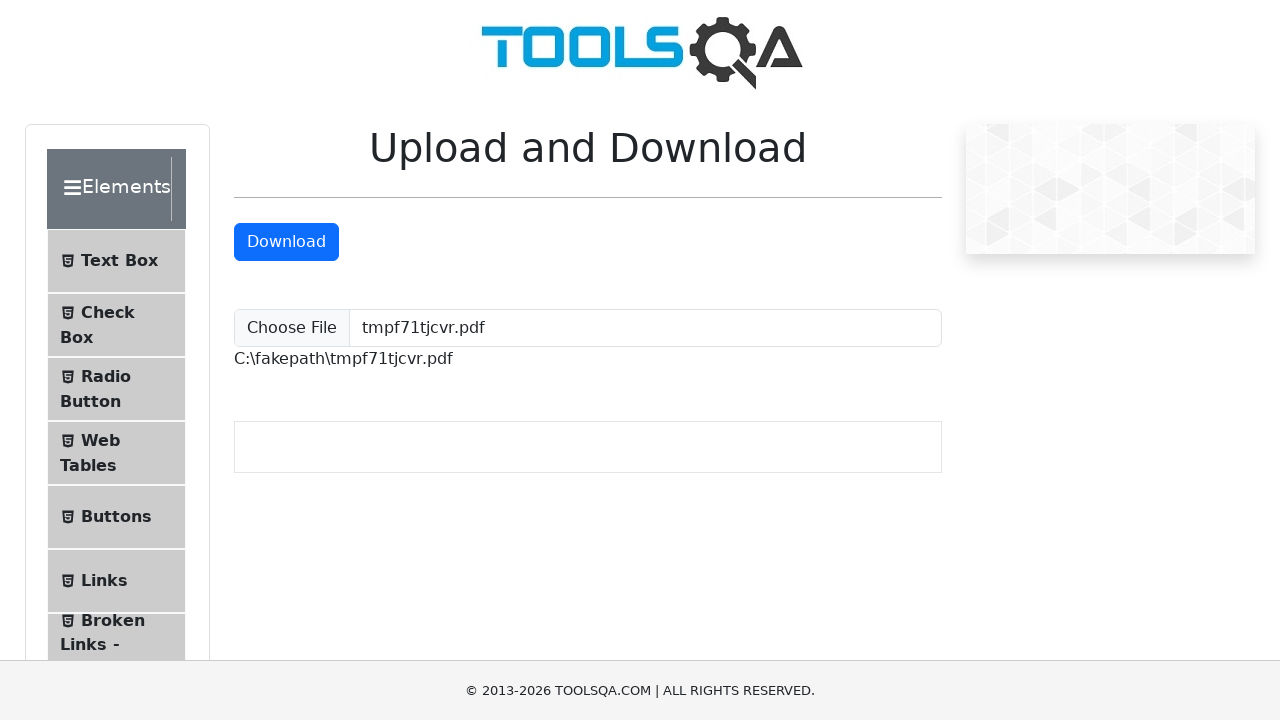

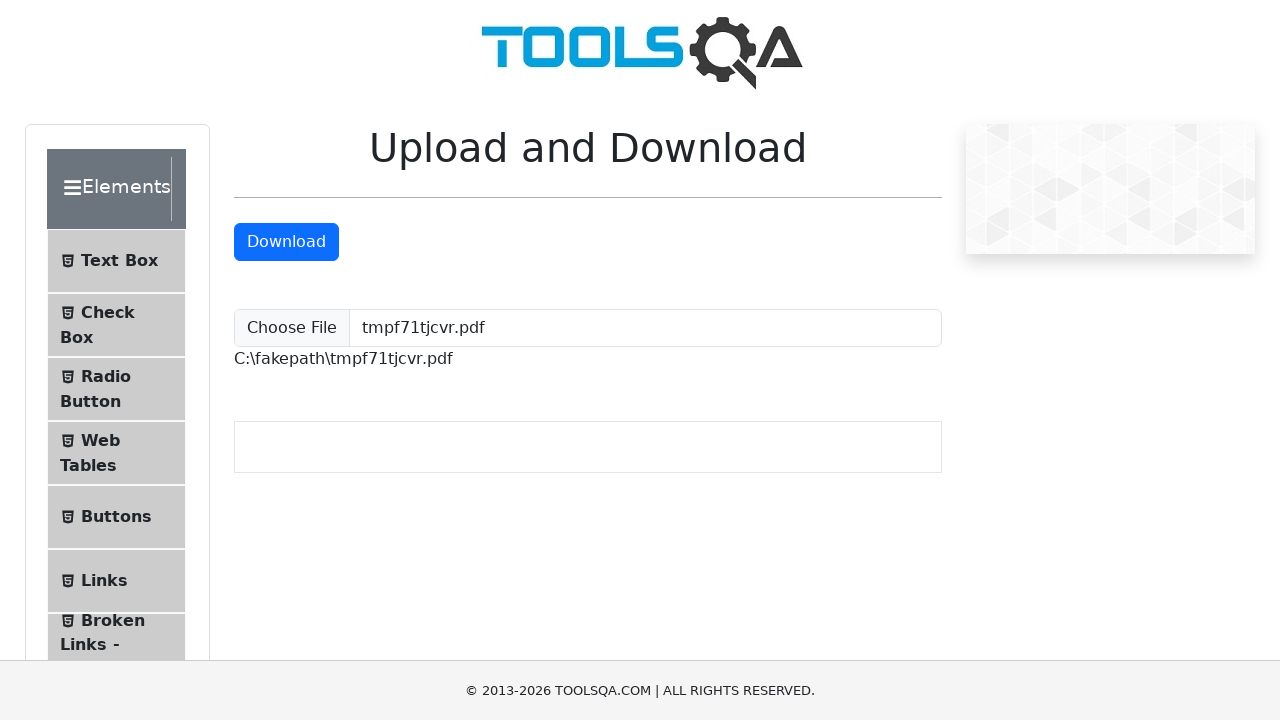